Tests dropdown selection functionality by selecting options by visible text and by value

Starting URL: http://the-internet.herokuapp.com

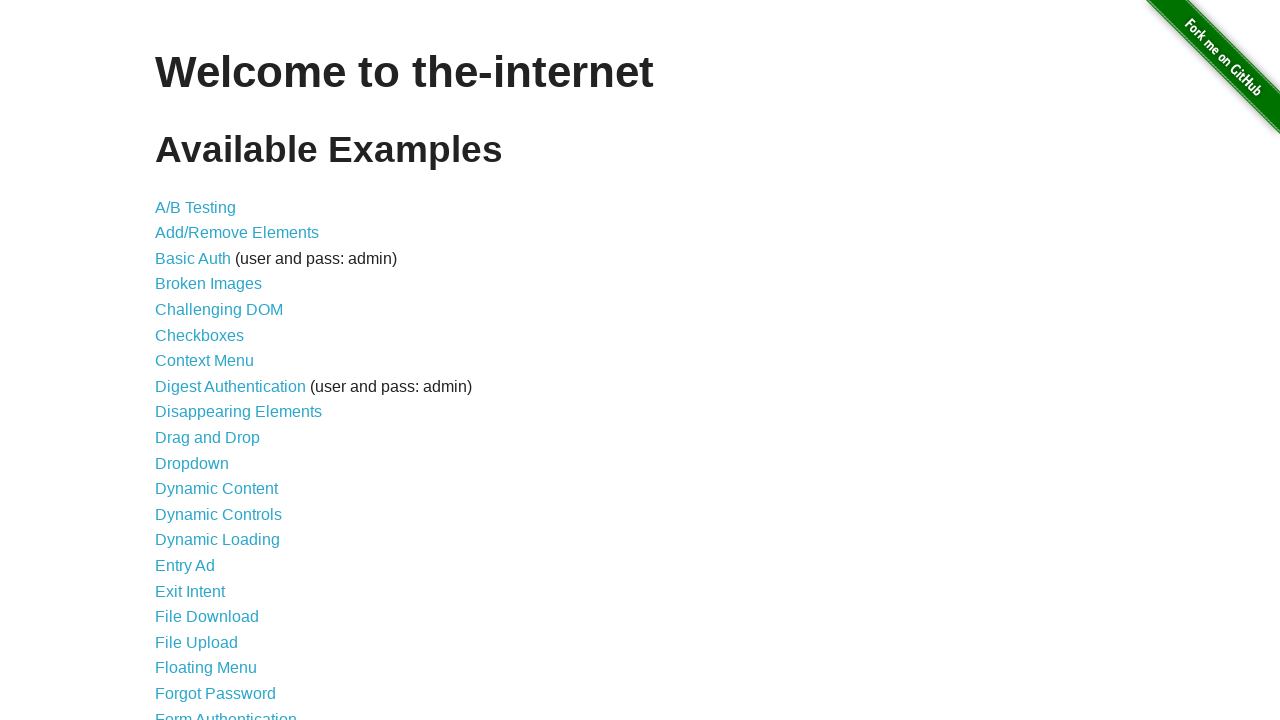

Clicked on dropdown link at (192, 463) on a[href='/dropdown']
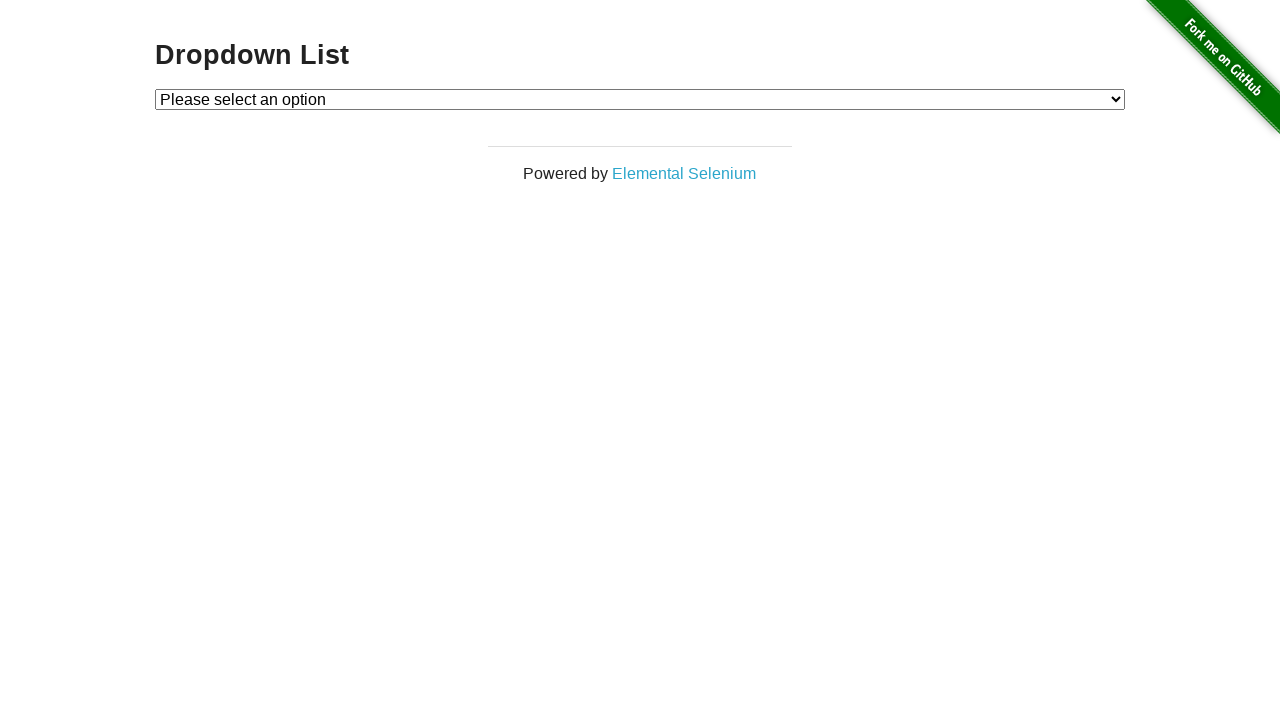

Dropdown element is now visible
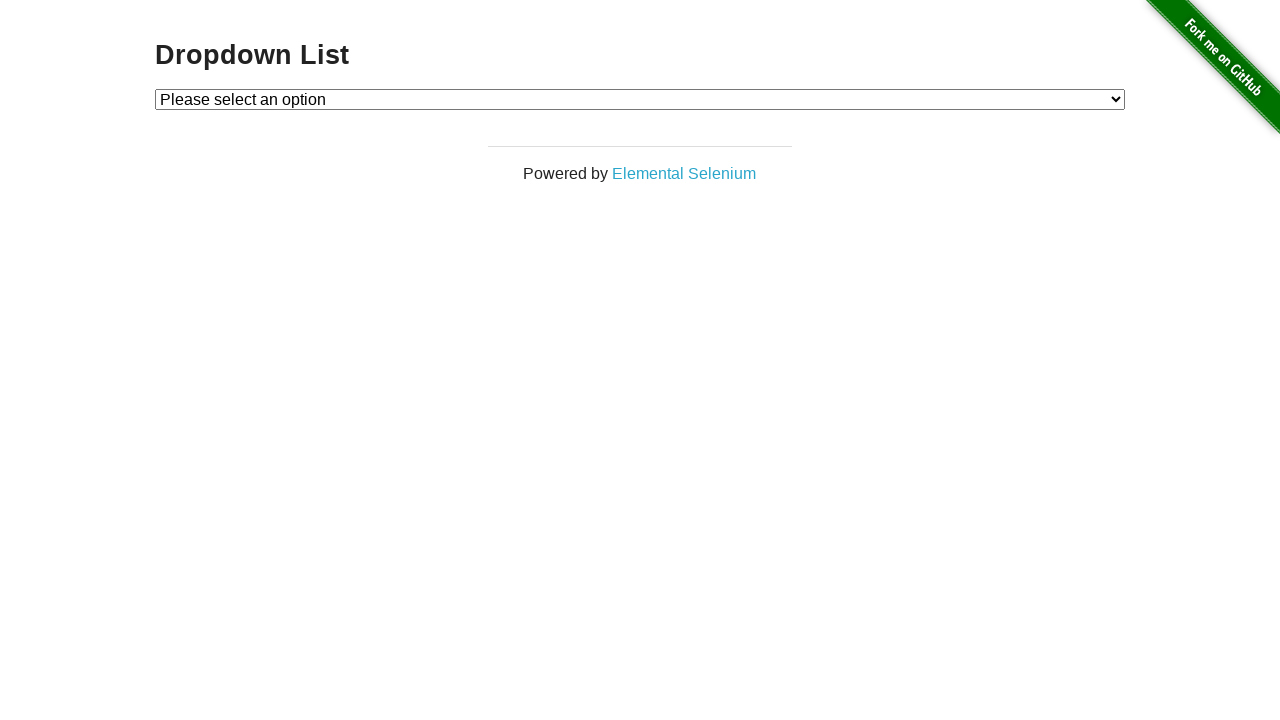

Selected 'Option 1' from dropdown by visible text on #dropdown
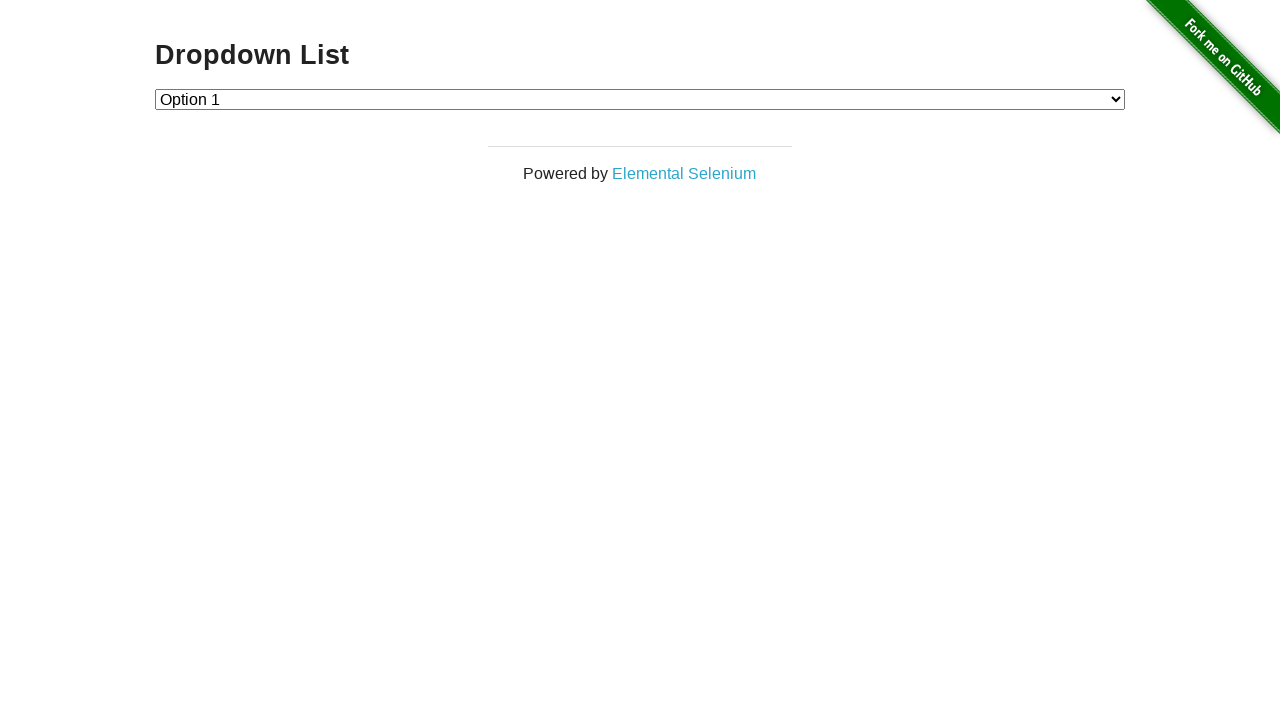

Verified that Option 1 (value '1') is selected
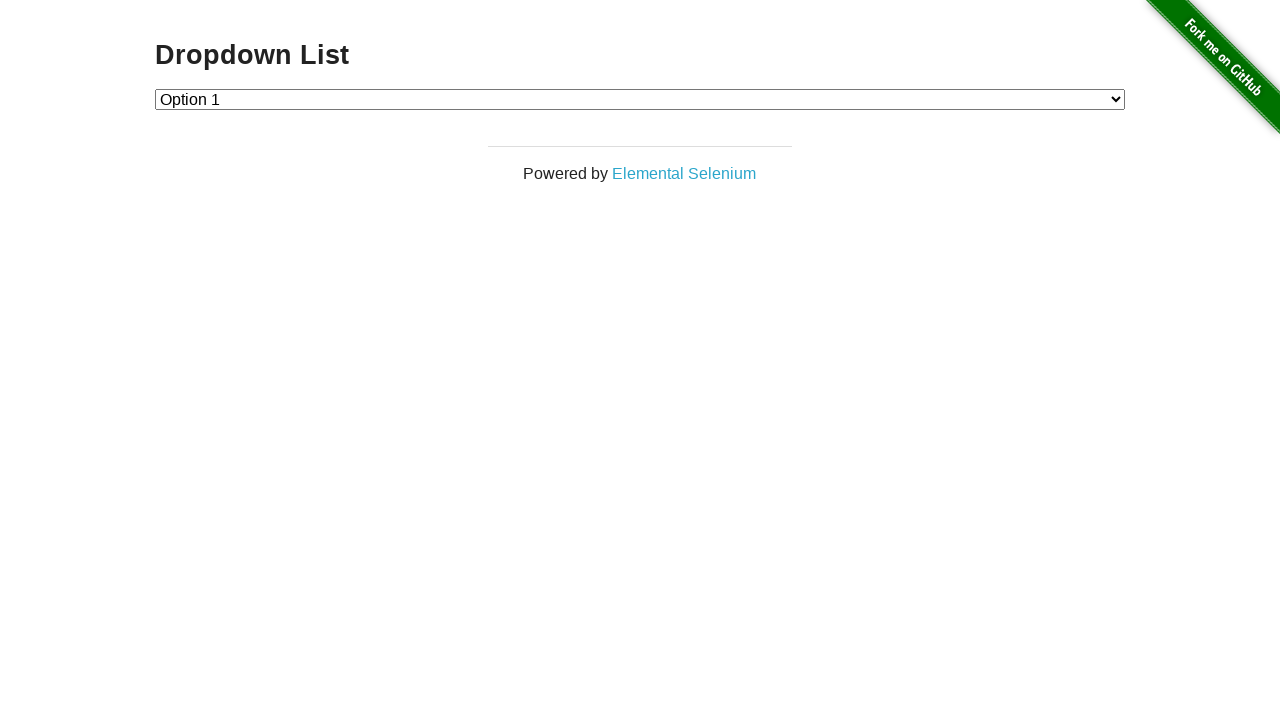

Selected 'Option 2' from dropdown by value on #dropdown
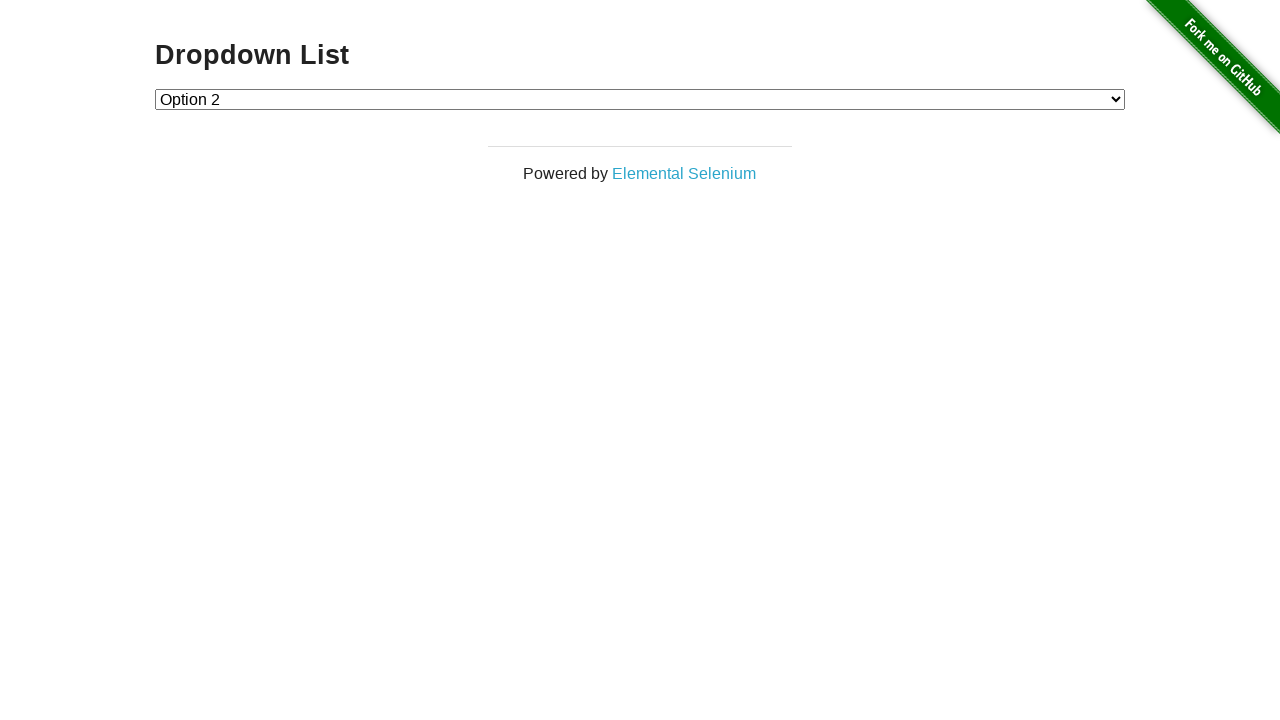

Verified that Option 2 (value '2') is selected
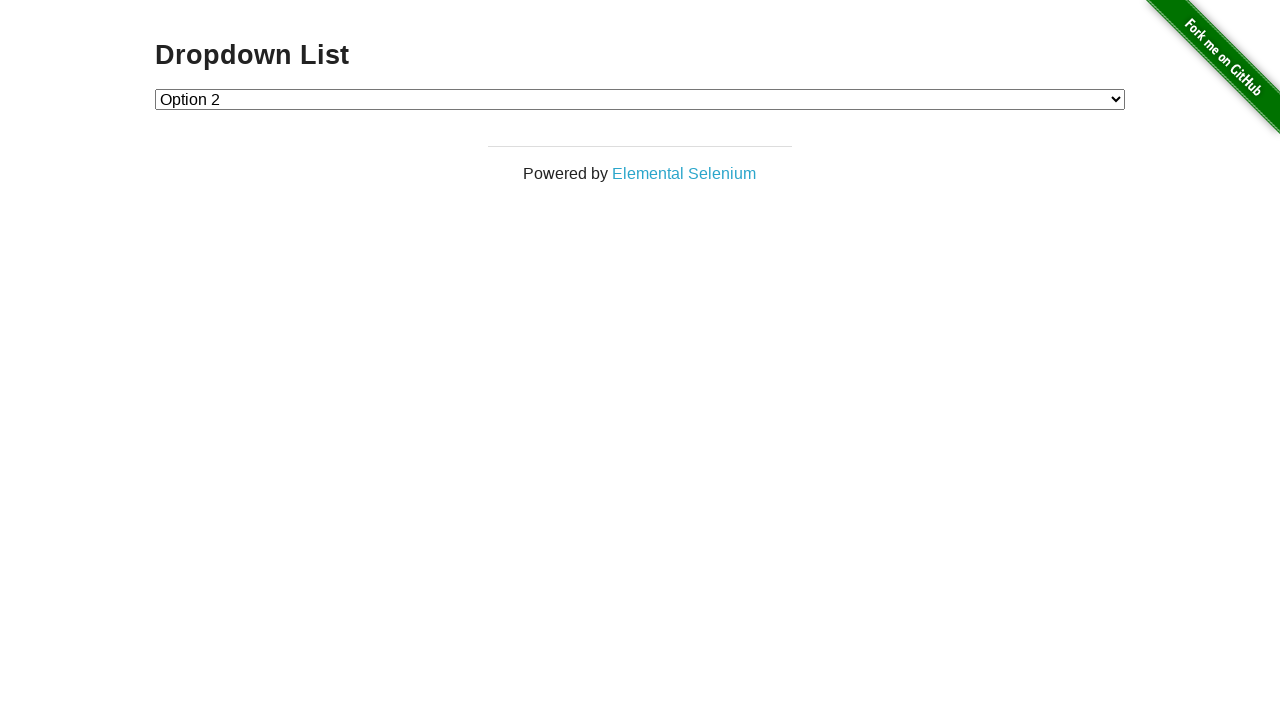

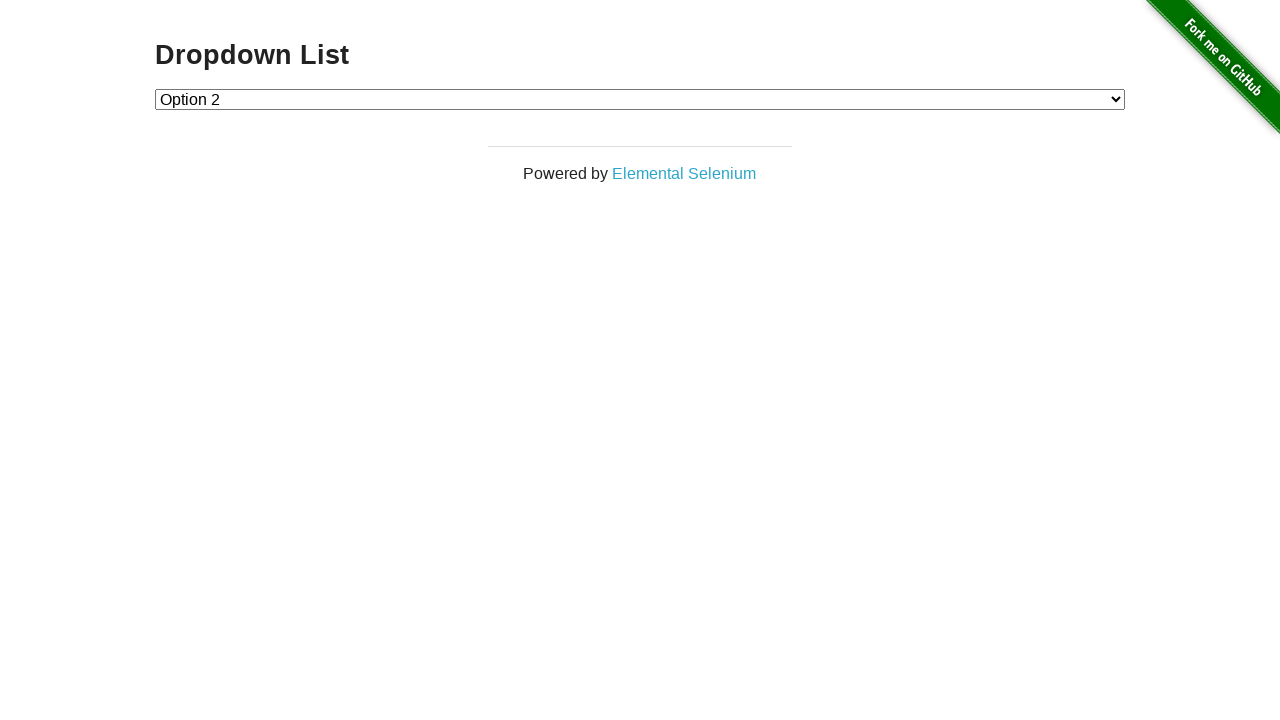